Scrolls down the page gradually using incremental scroll steps to simulate smooth scrolling behavior.

Starting URL: https://www.houseoftest.ch/

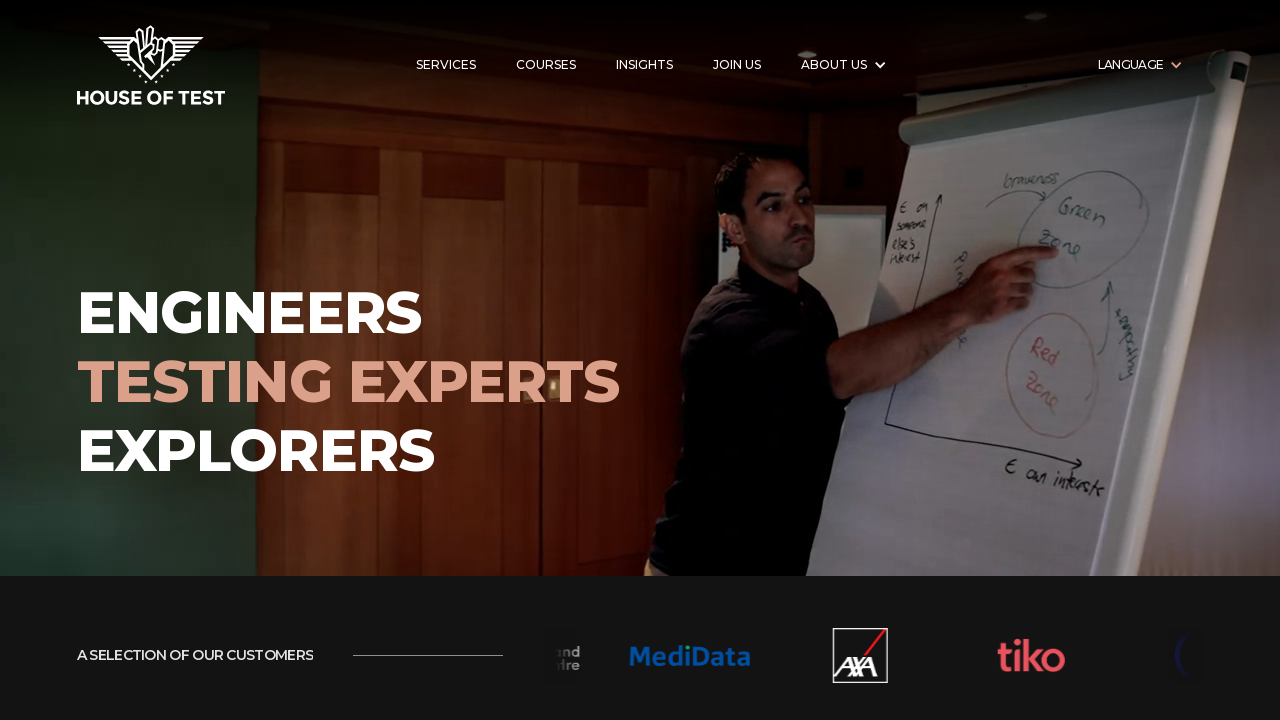

Scrolled down by 200 pixels
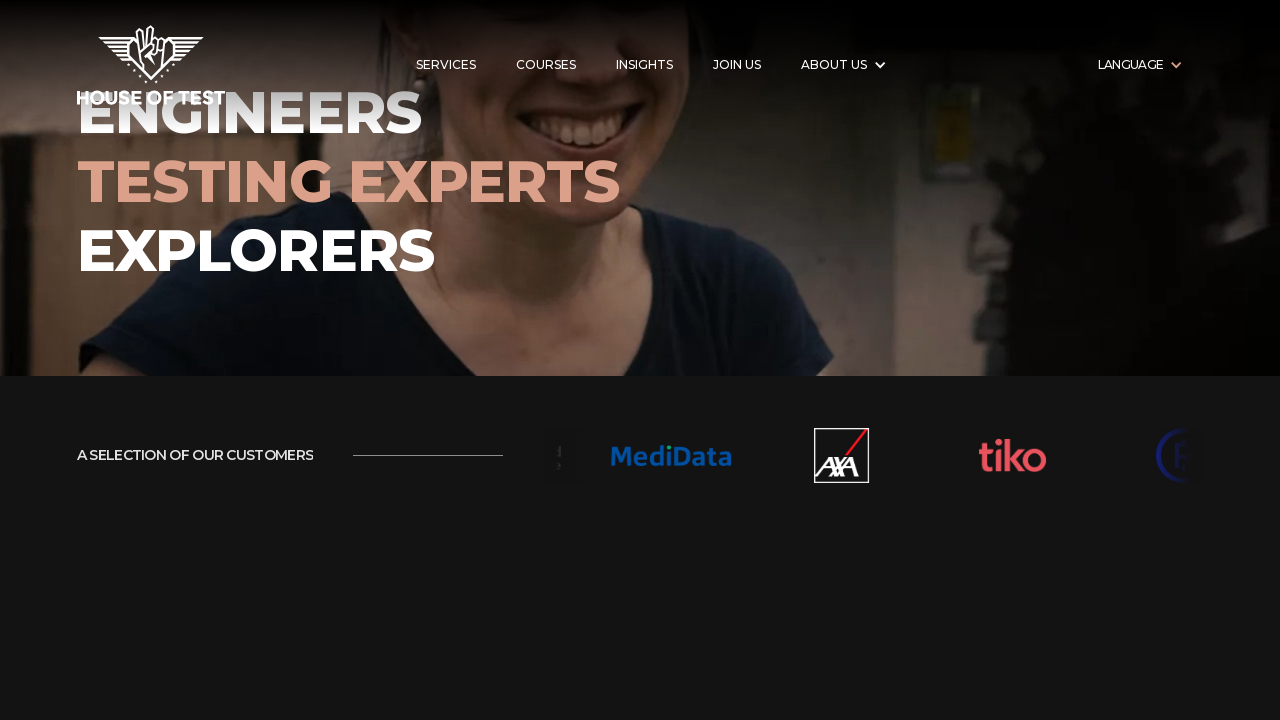

Waited 100ms for smooth scroll effect
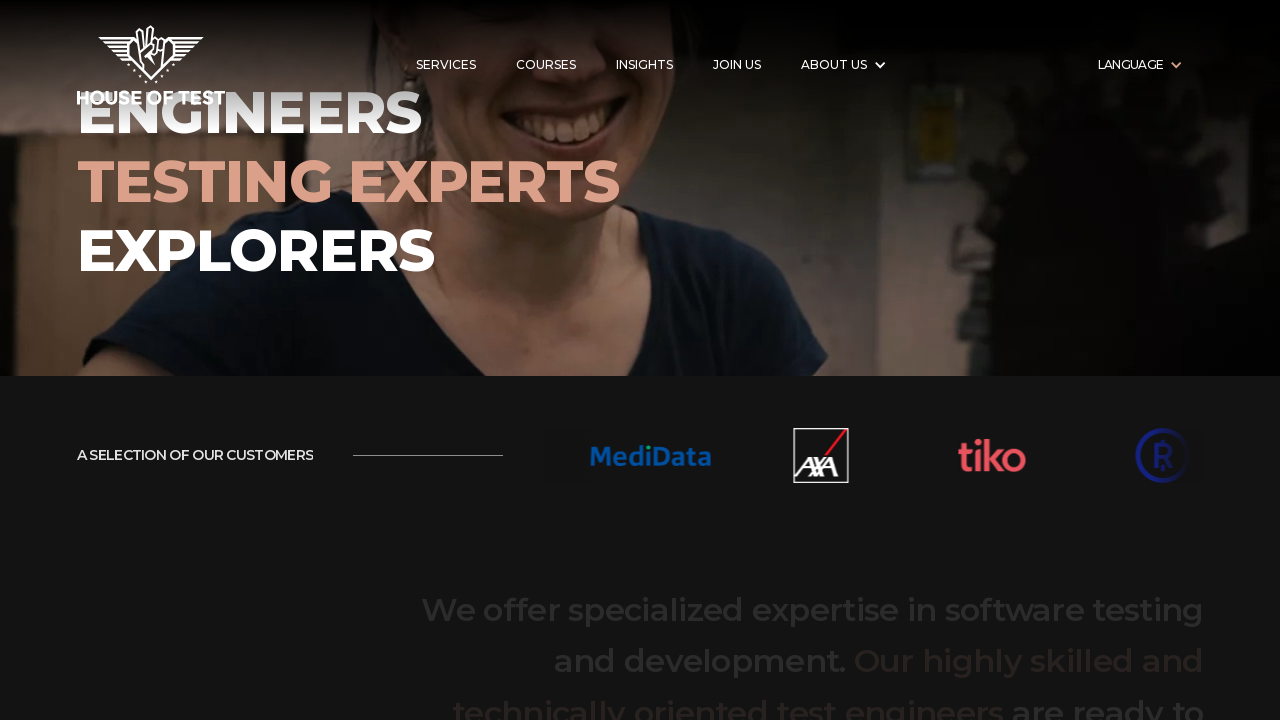

Scrolled down by 200 pixels
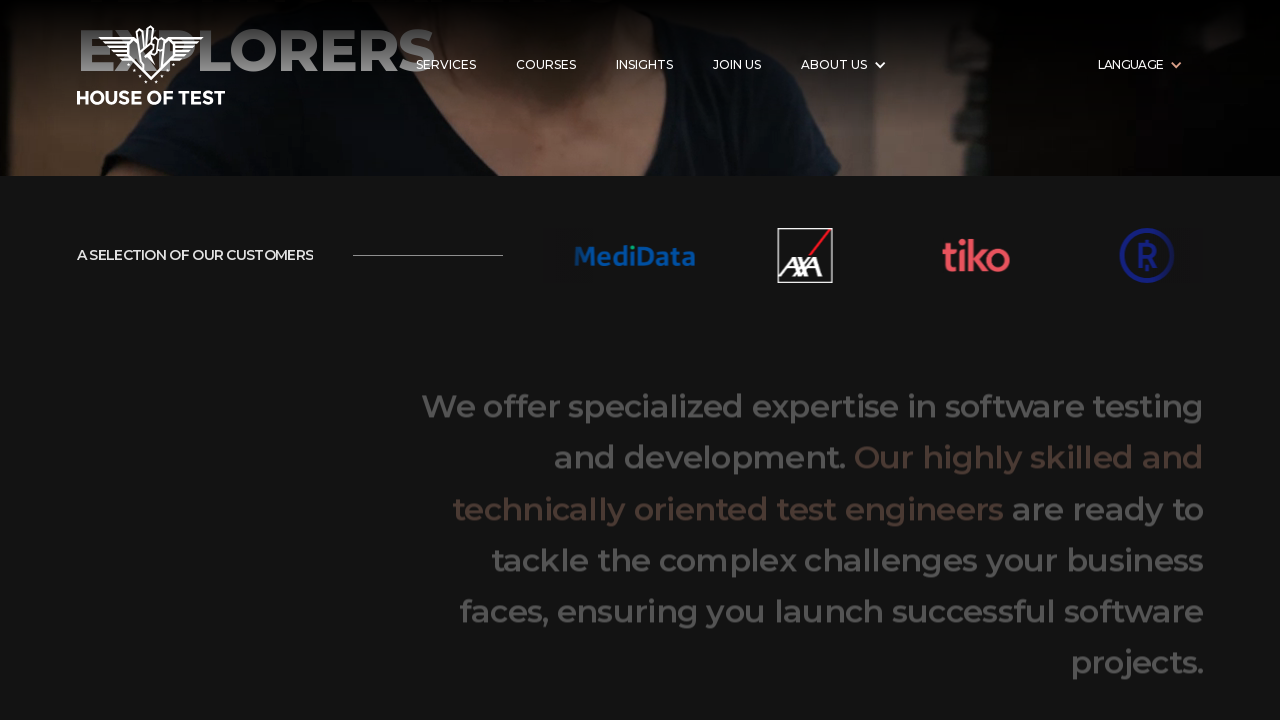

Waited 100ms for smooth scroll effect
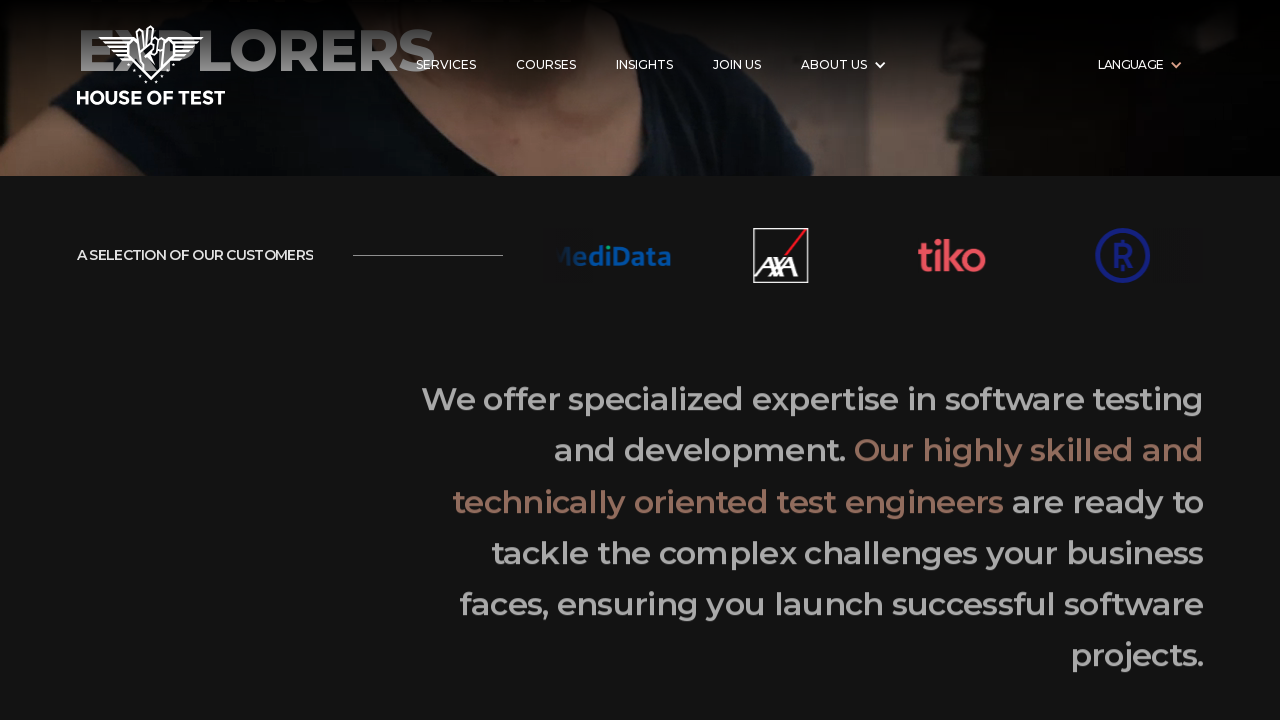

Scrolled down by 200 pixels
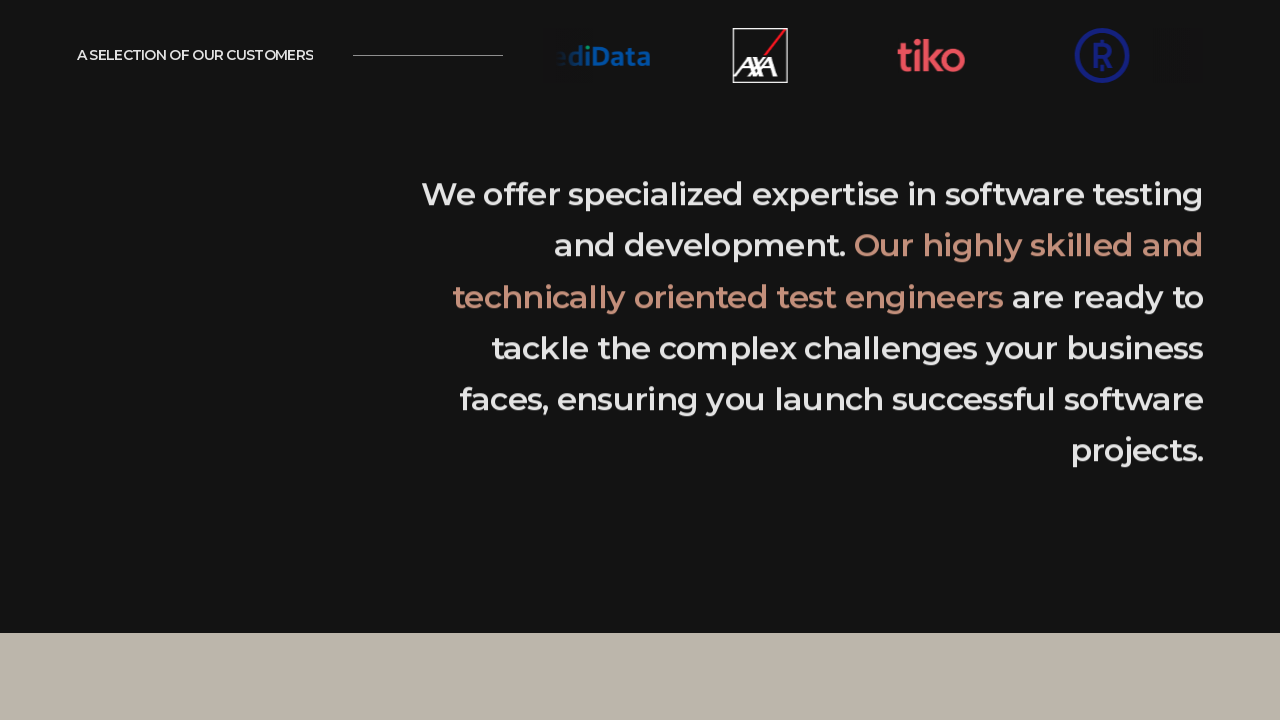

Waited 100ms for smooth scroll effect
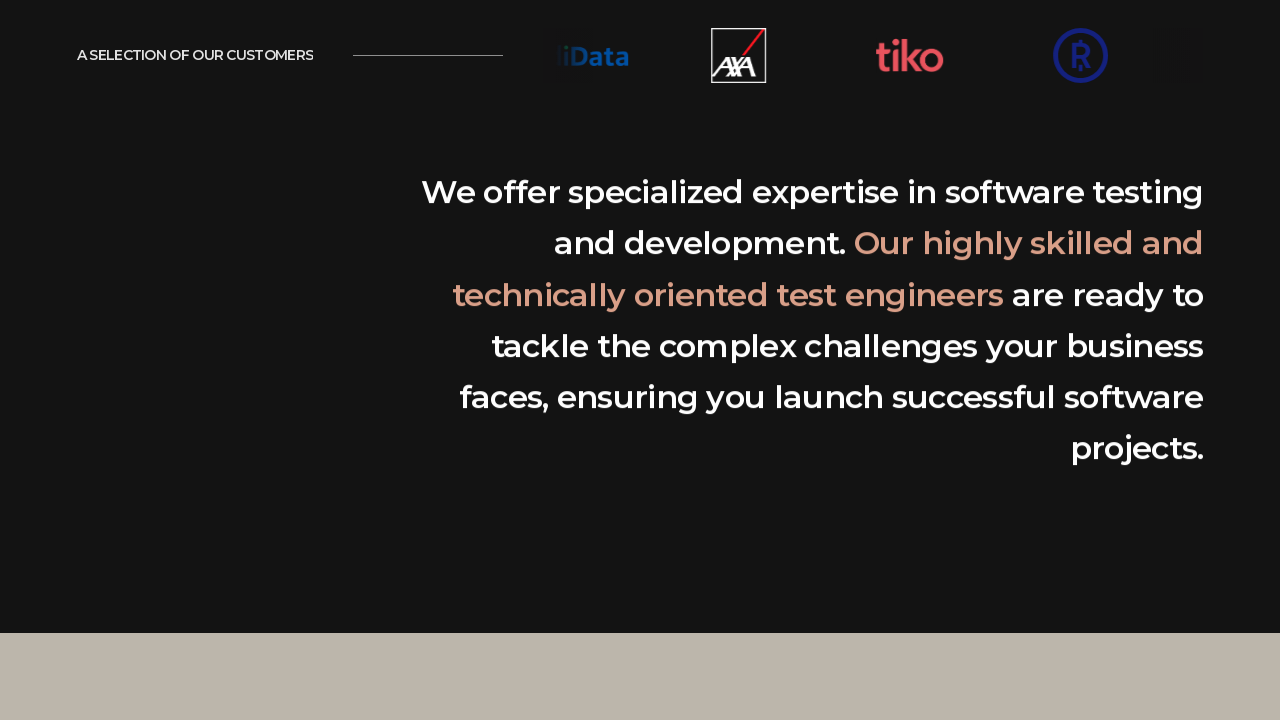

Scrolled down by 200 pixels
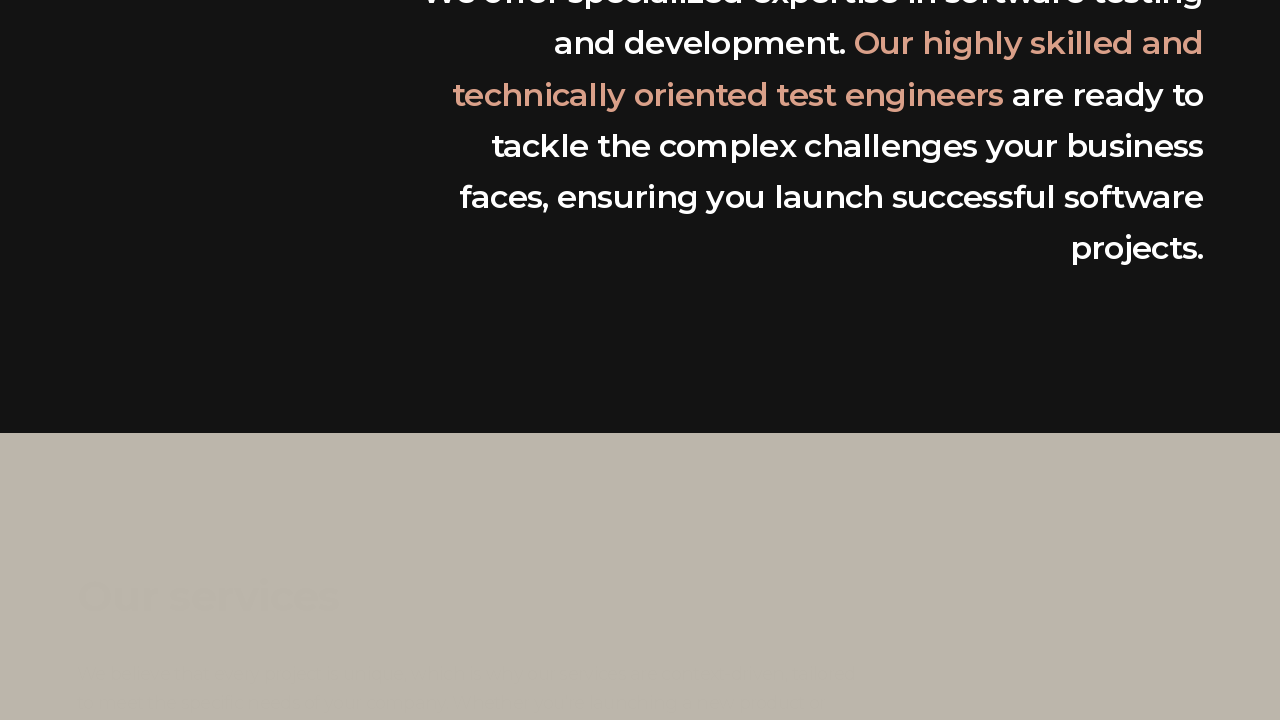

Waited 100ms for smooth scroll effect
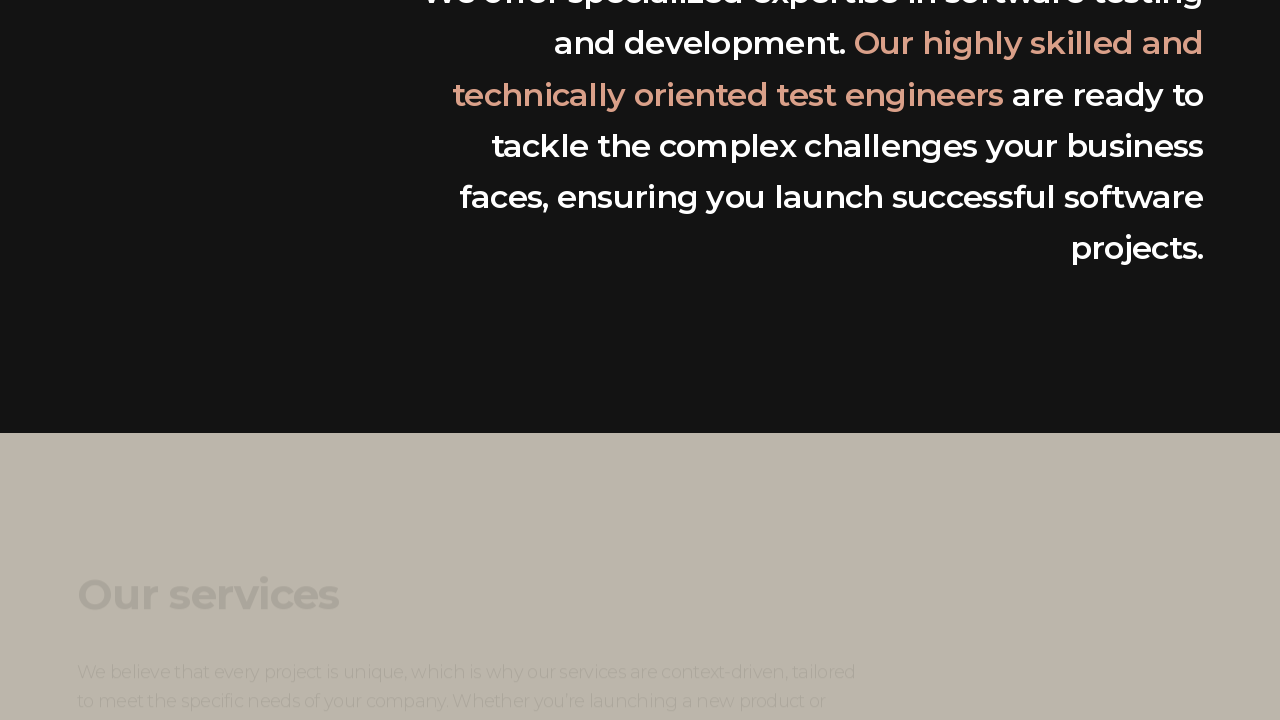

Scrolled down by 200 pixels
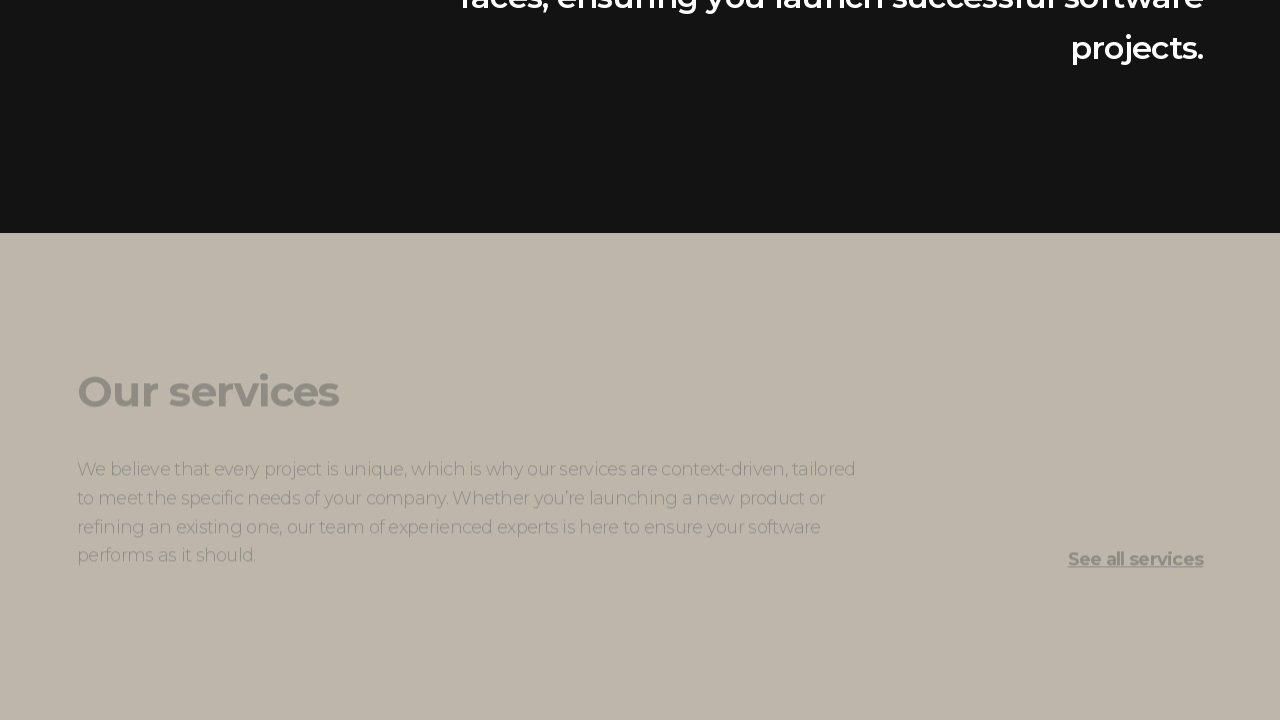

Waited 100ms for smooth scroll effect
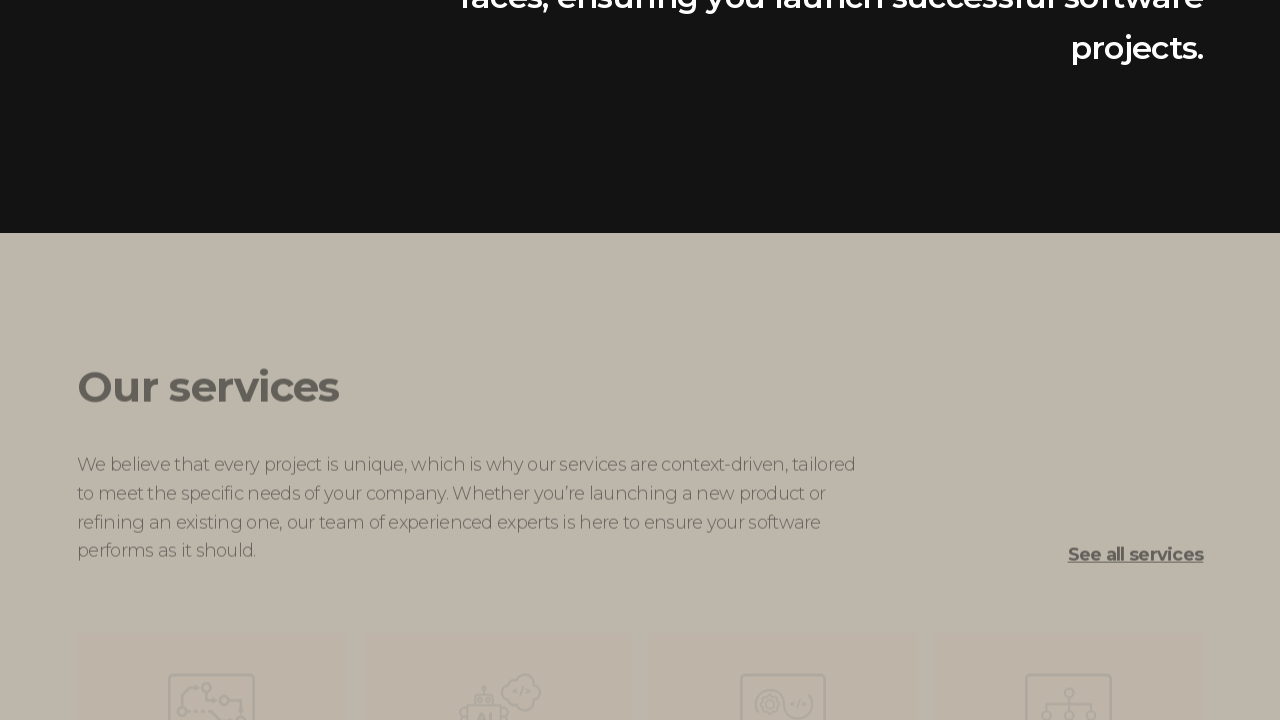

Waited 500ms after completing smooth scroll down of 1000 pixels
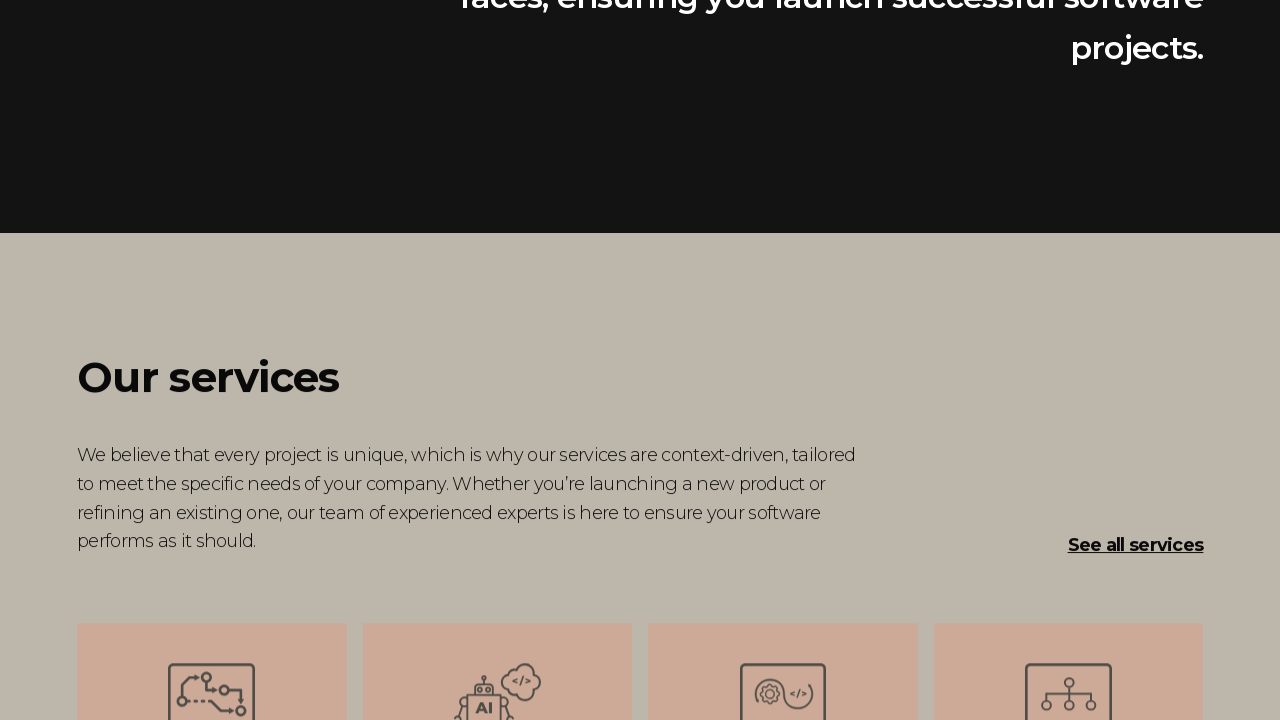

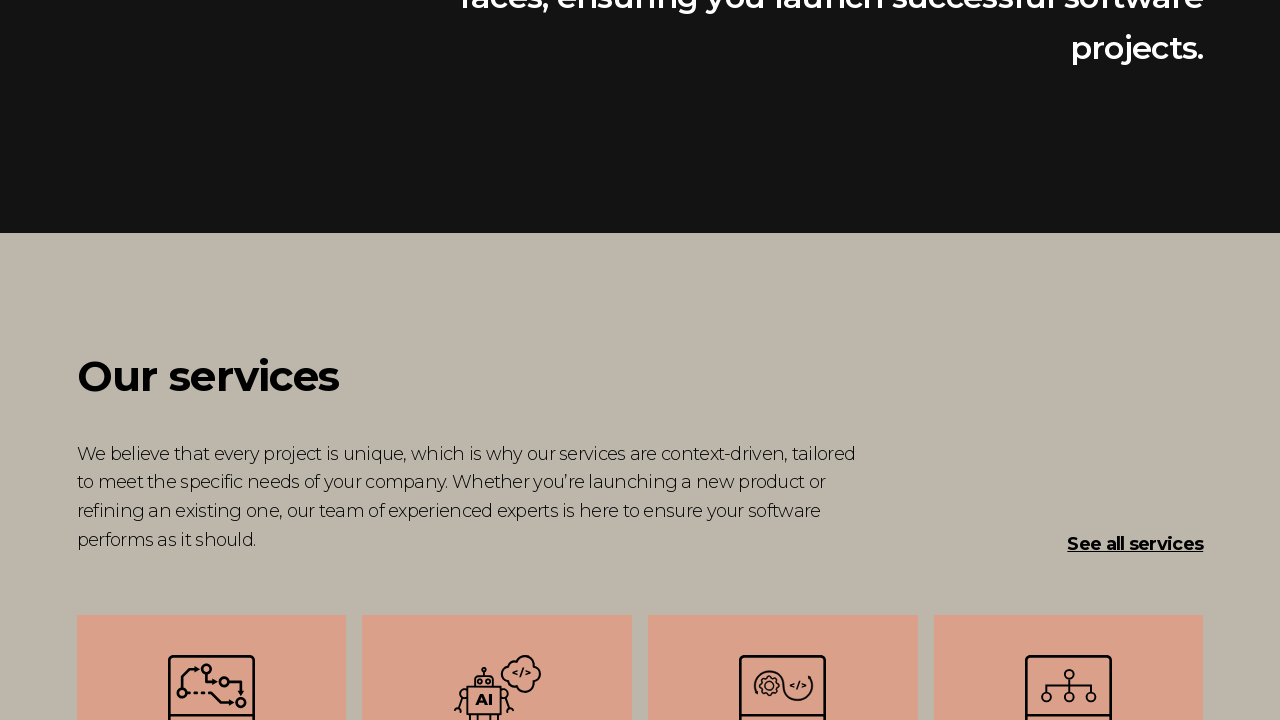